Tests the second shifting content example by clicking on the image link and verifying the page loads with the expected elements.

Starting URL: http://the-internet.herokuapp.com/shifting_content

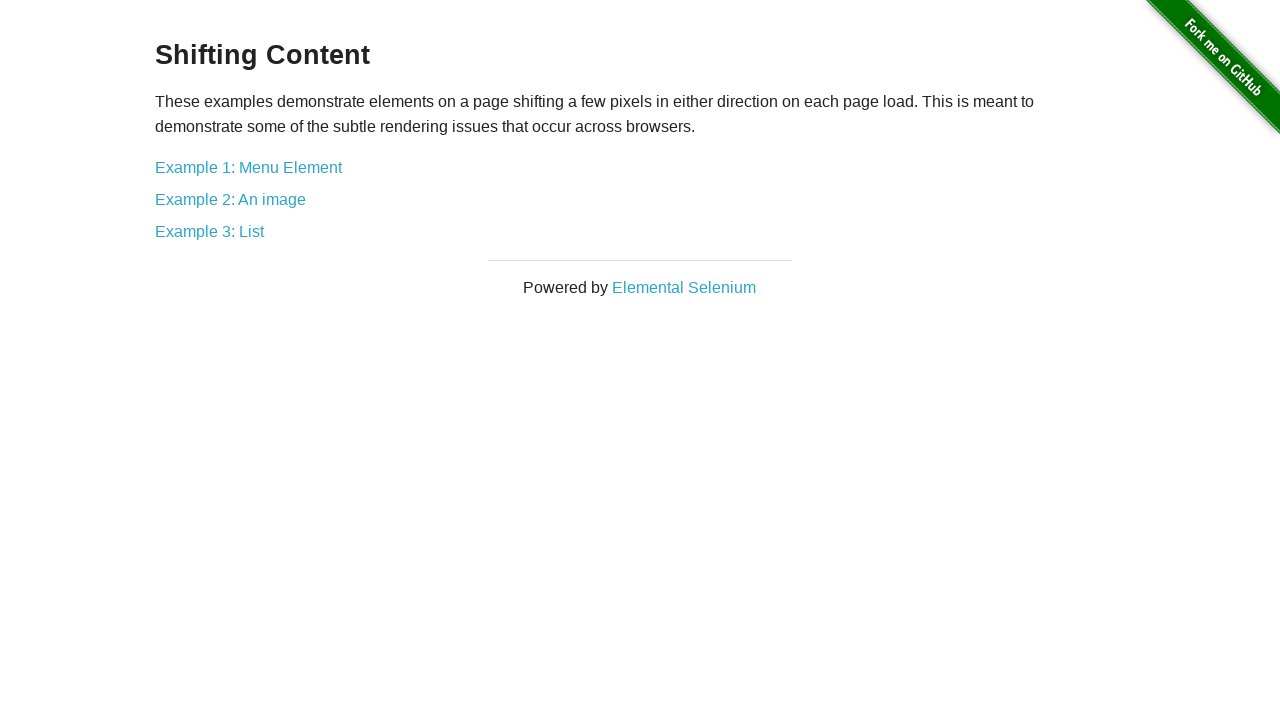

Clicked on Example 2 (An Image) link at (230, 199) on .example > a:nth-child(6)
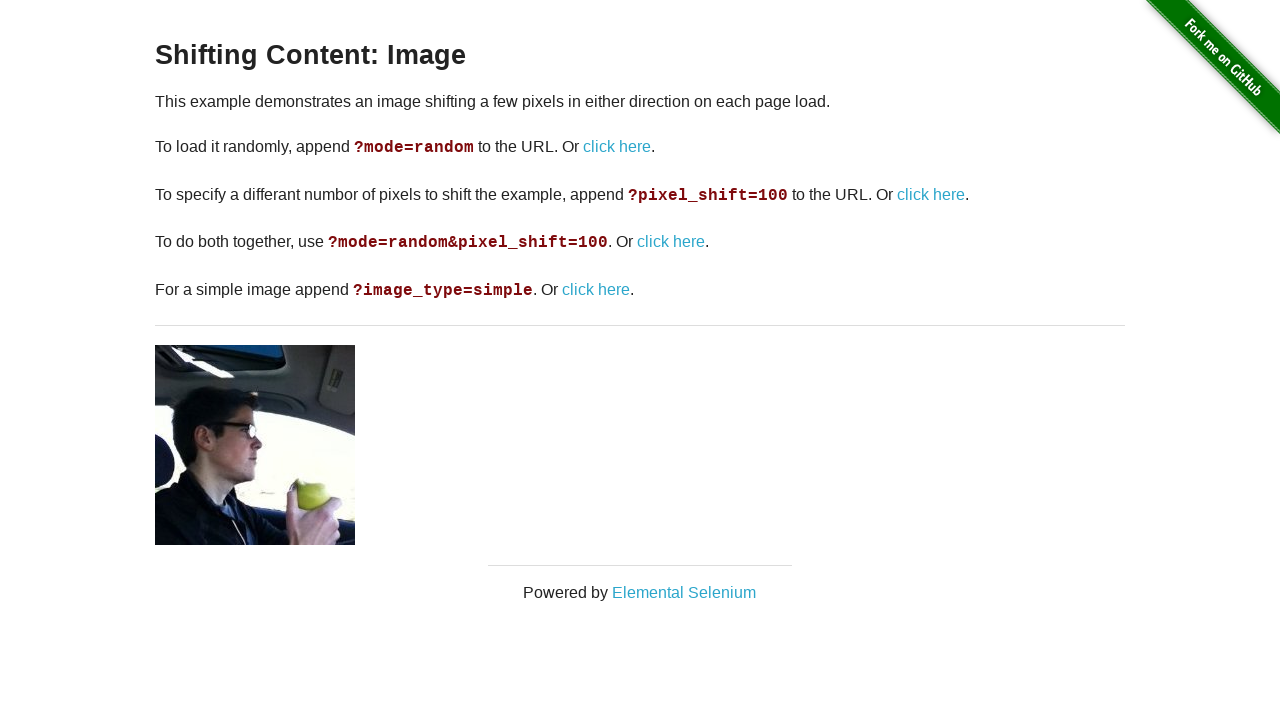

Verified powered by element loaded on the shifting content example page
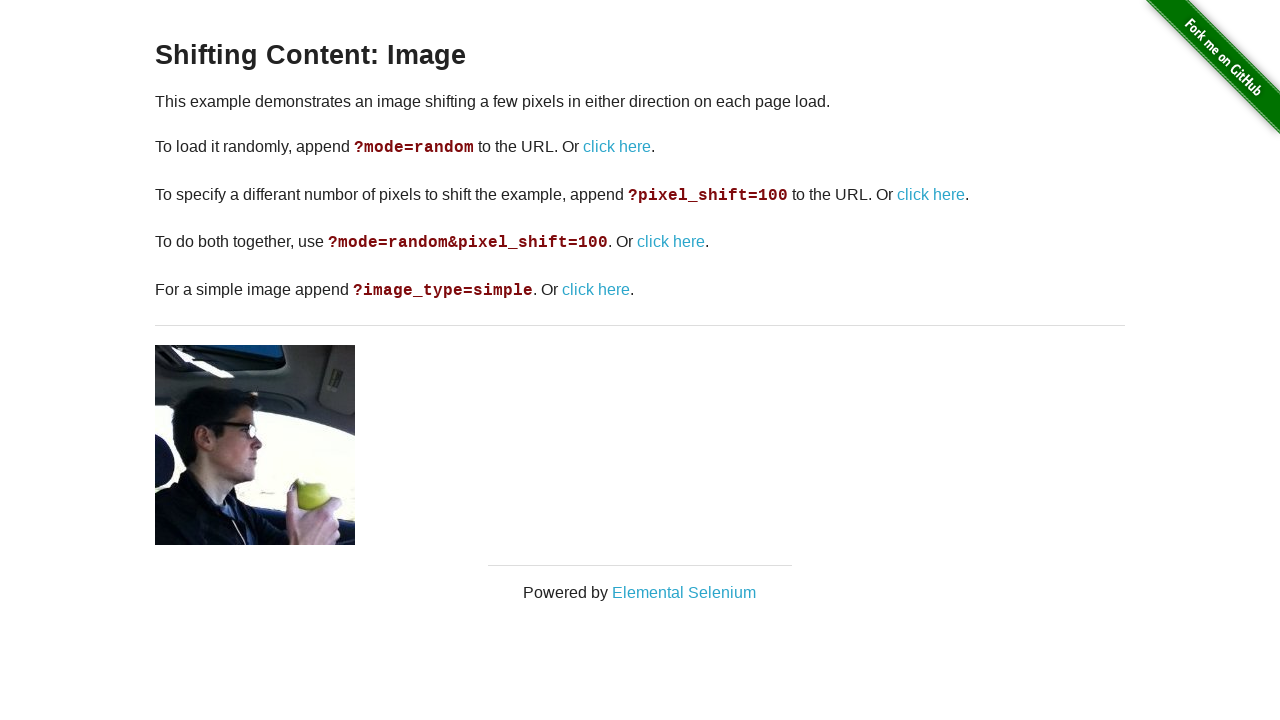

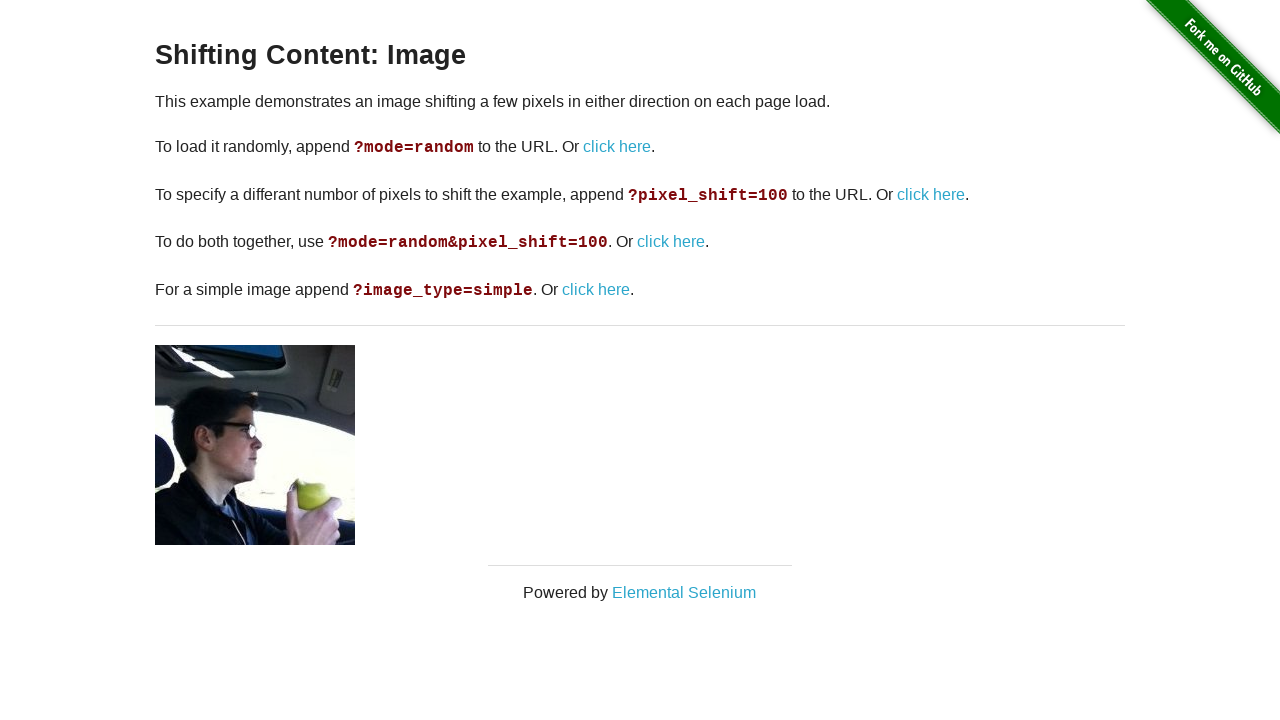